Tests navigation within the same browser window by clicking on Electronics link, selecting the first product, and then navigating to bestbuy.com. Verifies page transitions work correctly.

Starting URL: https://www.testotomasyonu.com

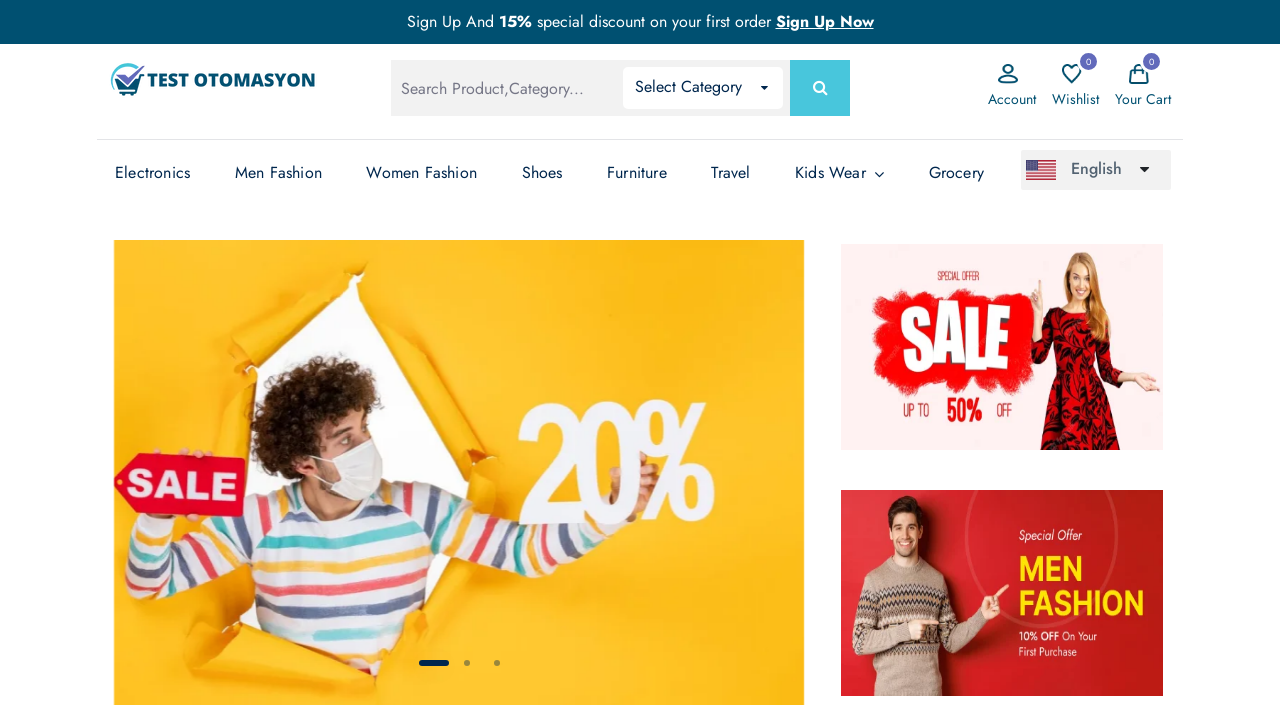

Waited for initial page to load (domcontentloaded)
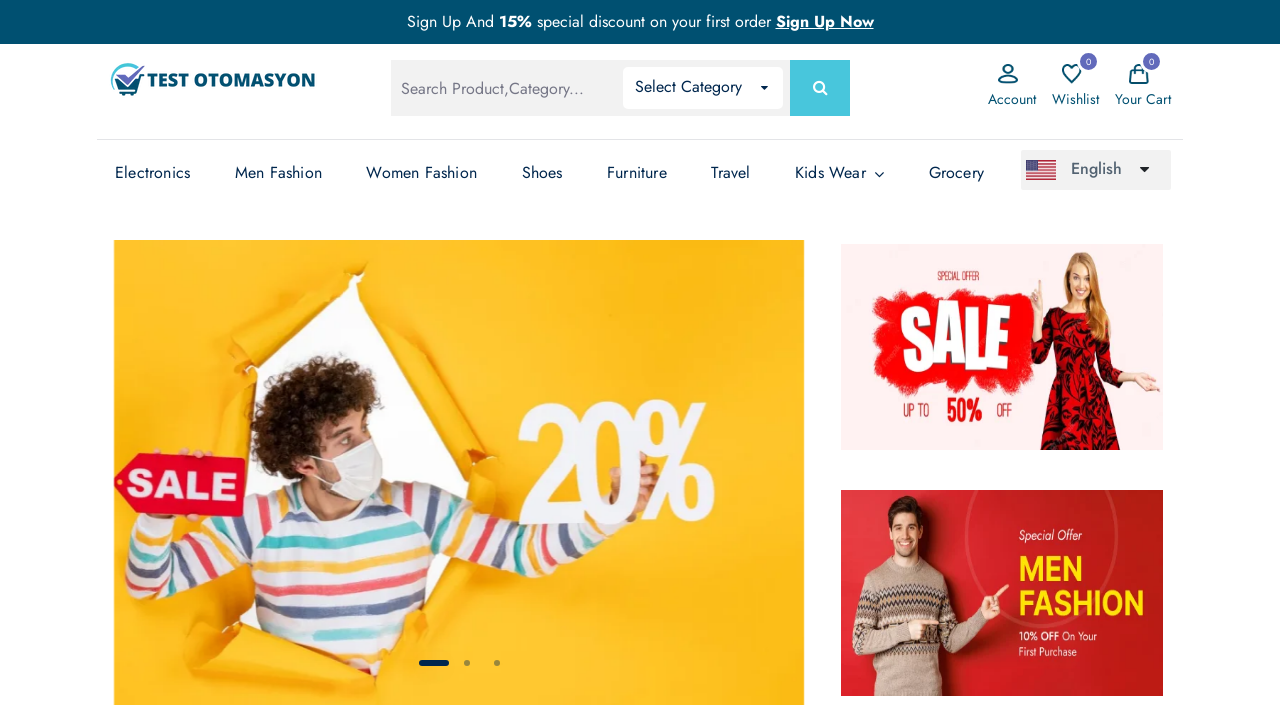

Clicked on Electronics link at (153, 173) on (//a[.='Electronics'])[3]
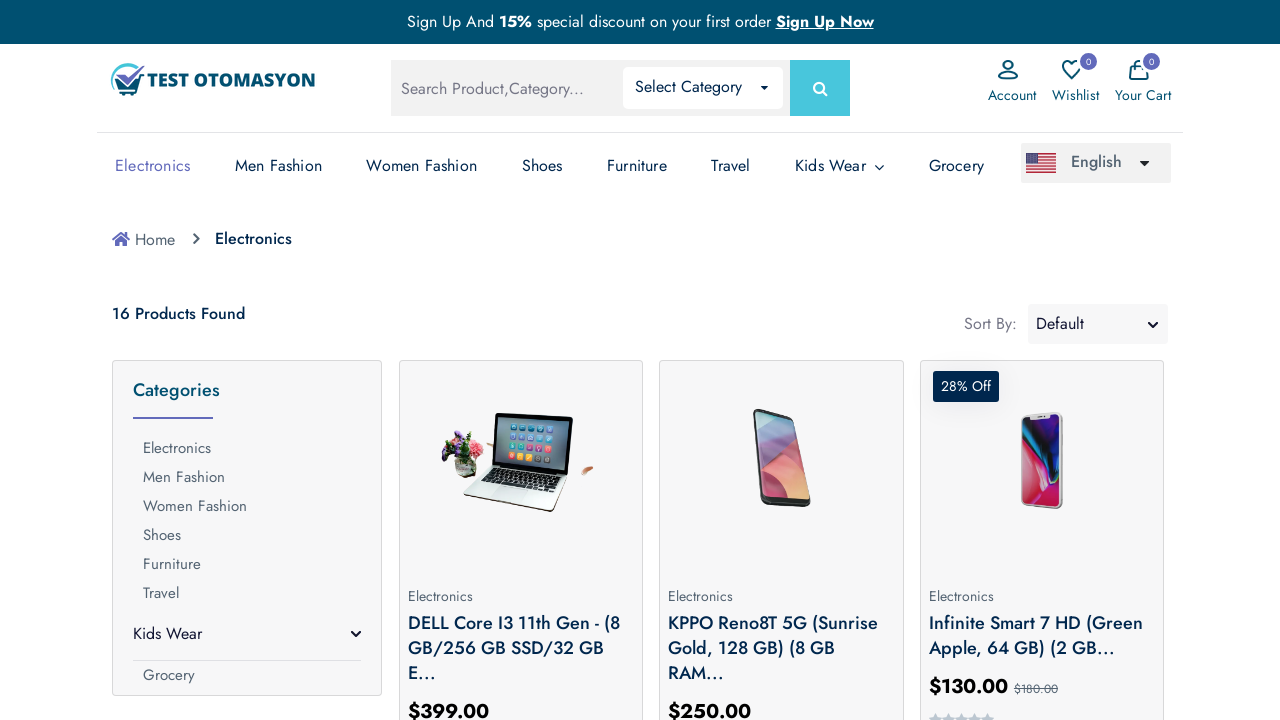

Waited for Electronics page to load (domcontentloaded)
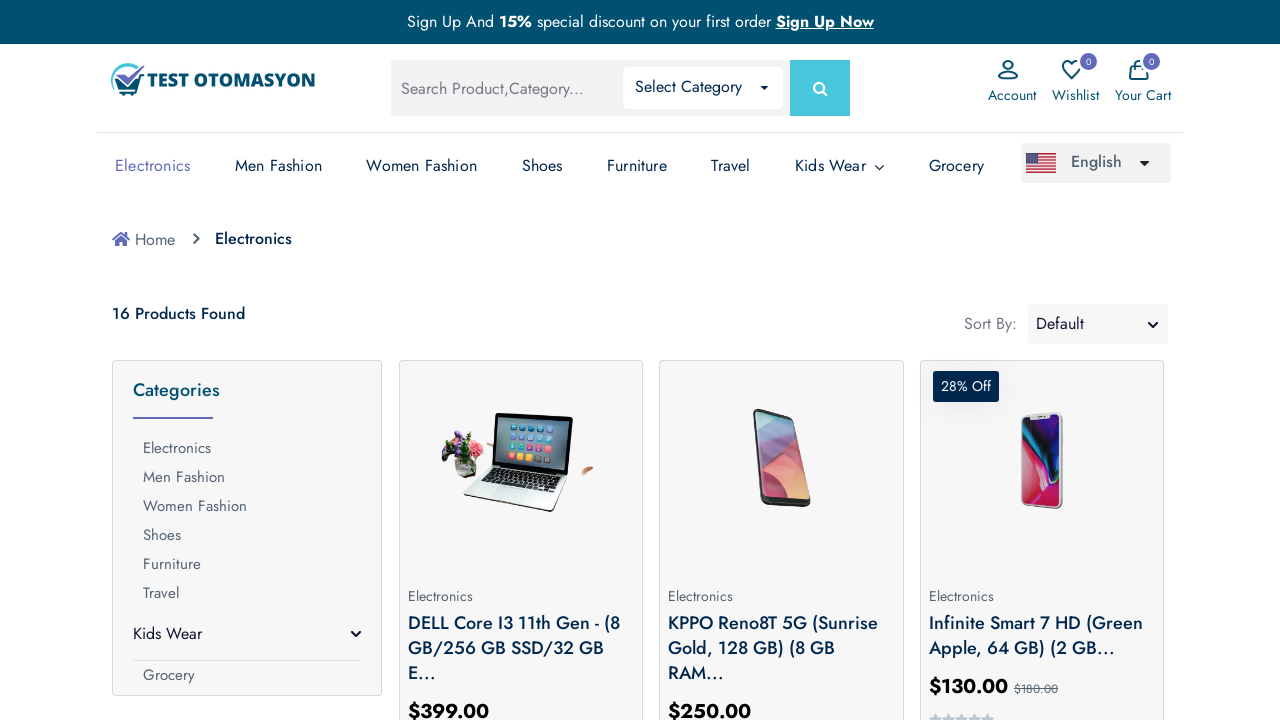

Clicked on the first product at (521, 461) on (//*[@class='prod-img'])[1]
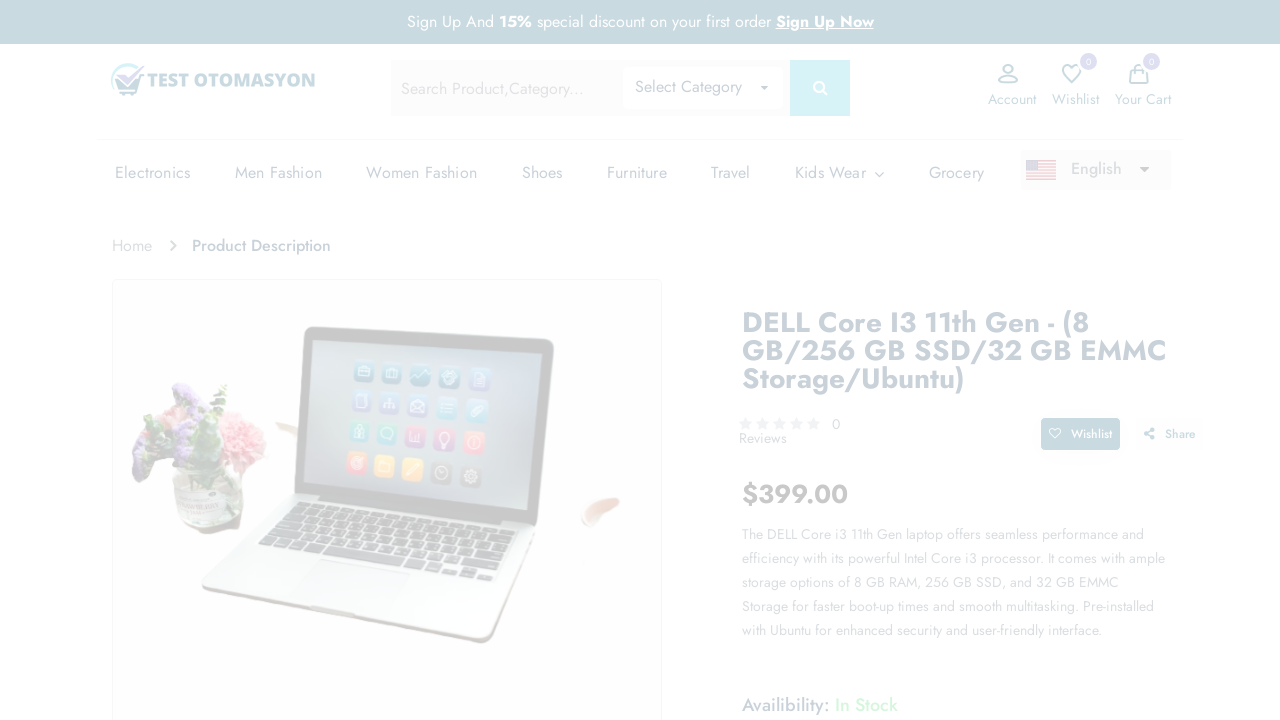

Waited for product page to load (domcontentloaded)
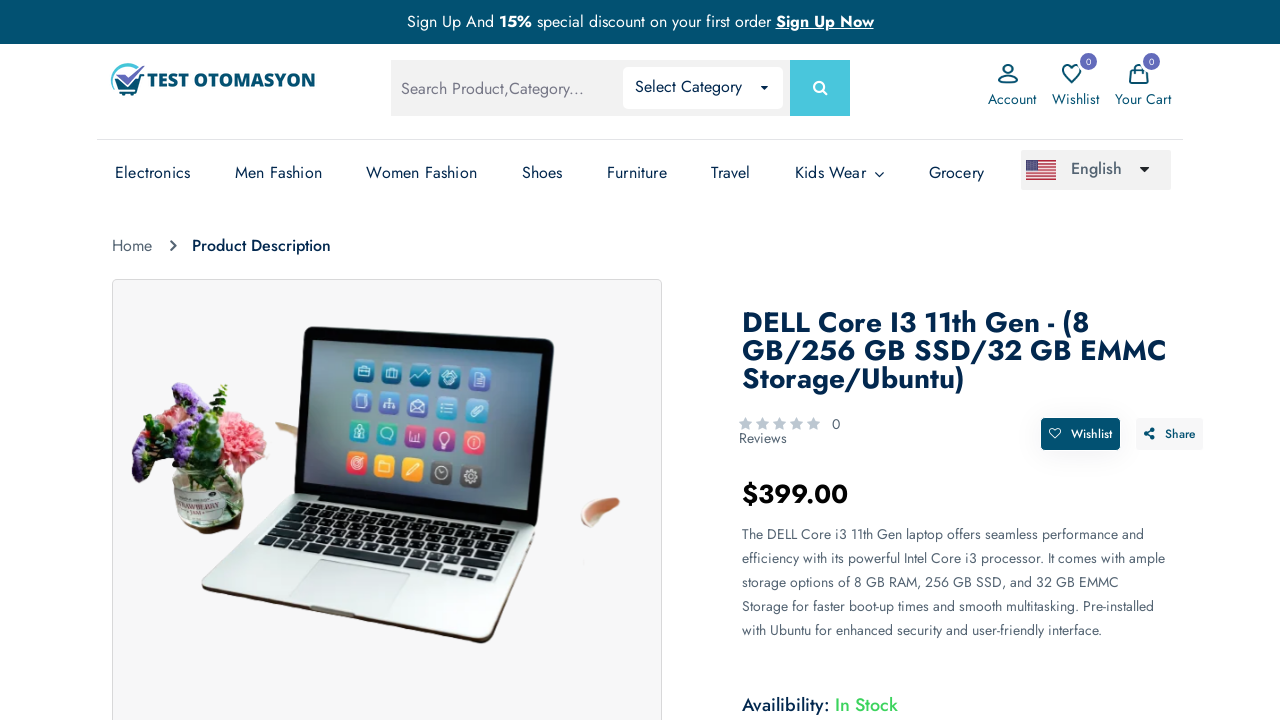

Navigated to https://www.bestbuy.com
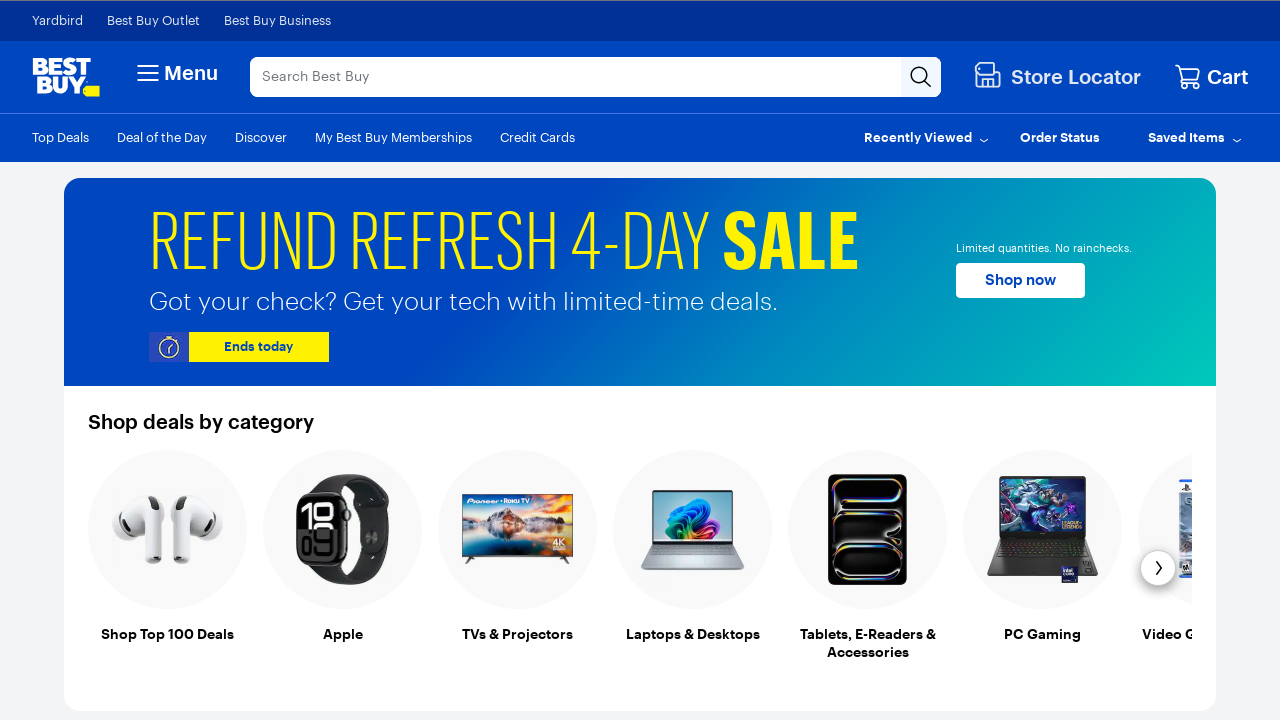

Waited for Best Buy page to load (domcontentloaded)
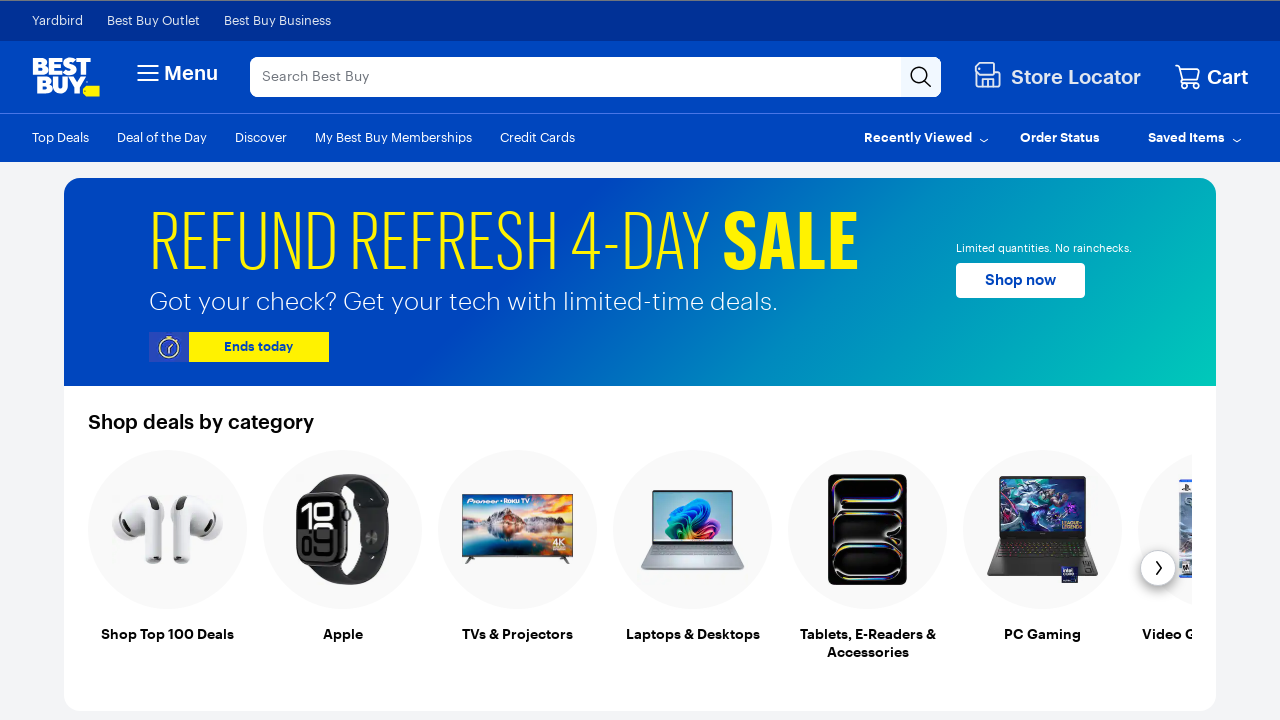

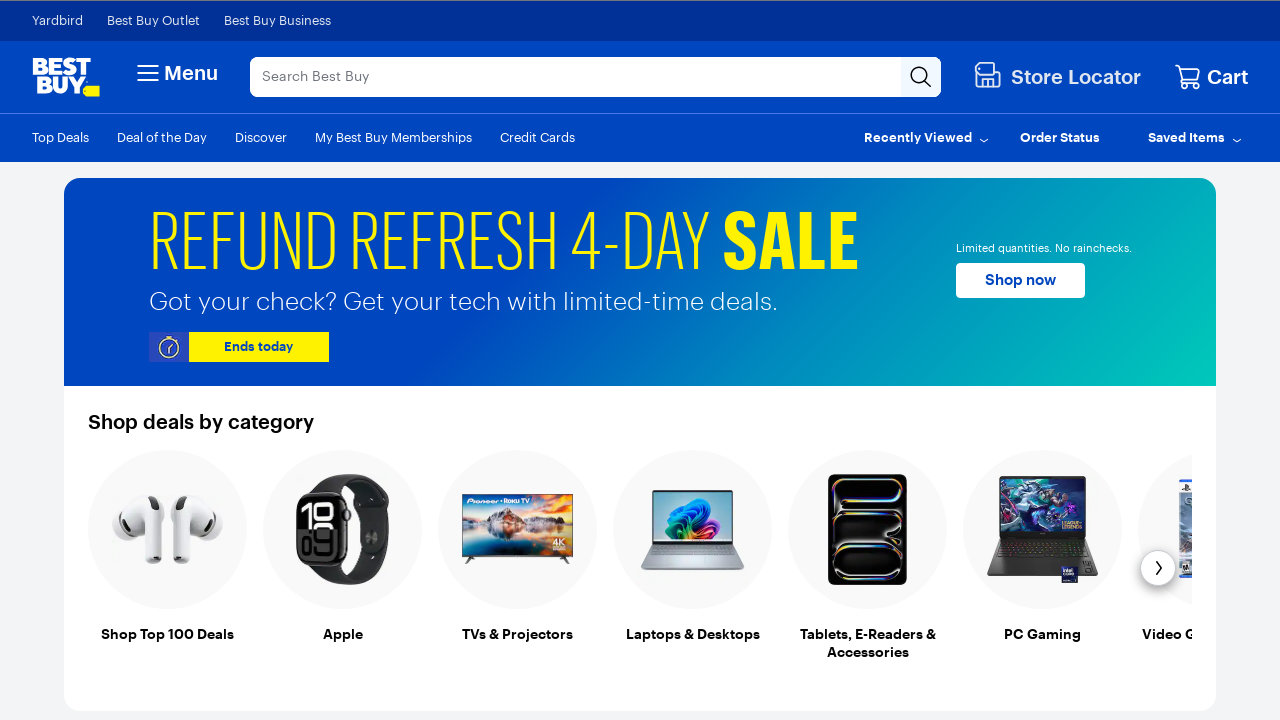